Launches Gmail and clicks the Help link in the footer

Starting URL: https://gmail.com

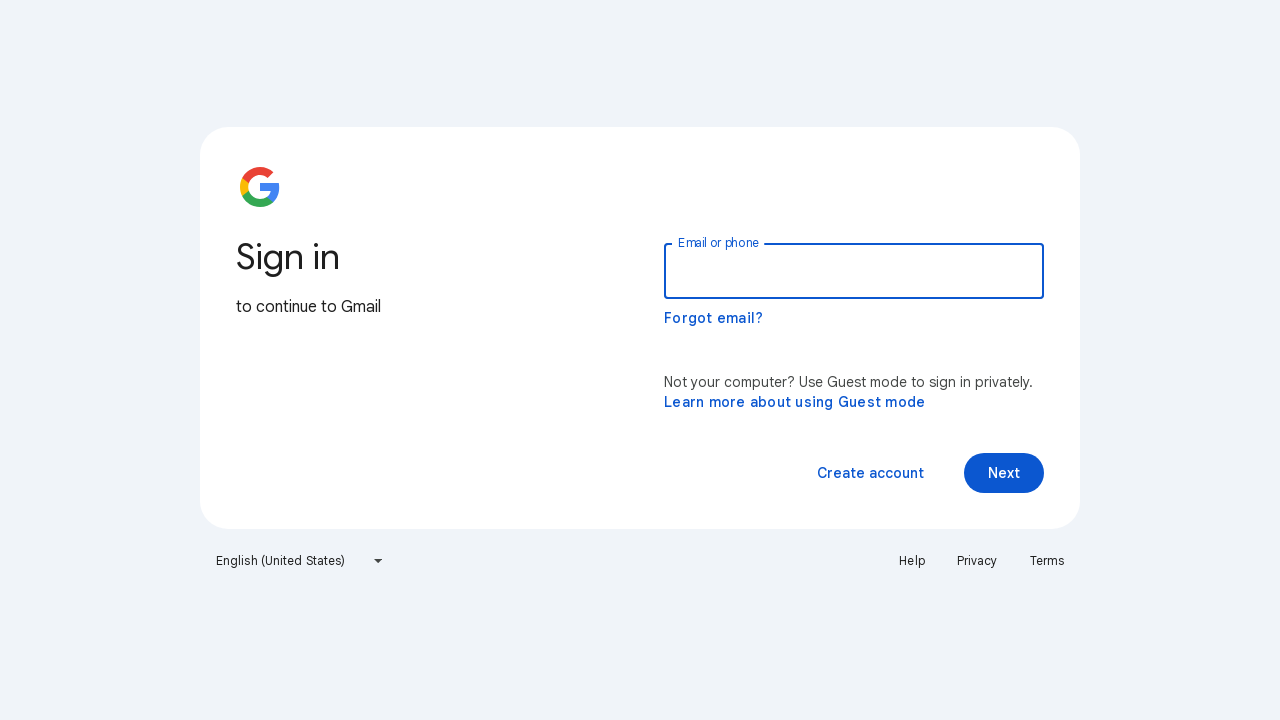

Navigated to Gmail home page
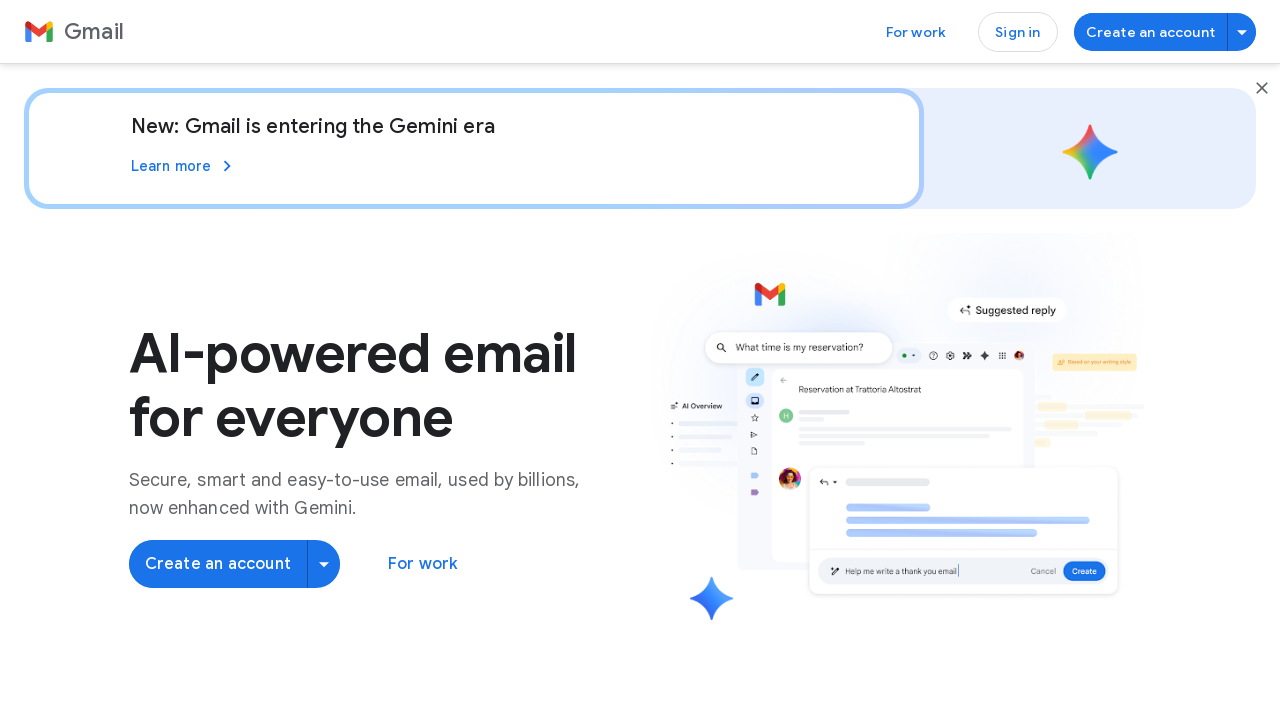

Clicked Help link in footer at (640, 390) on text=Help
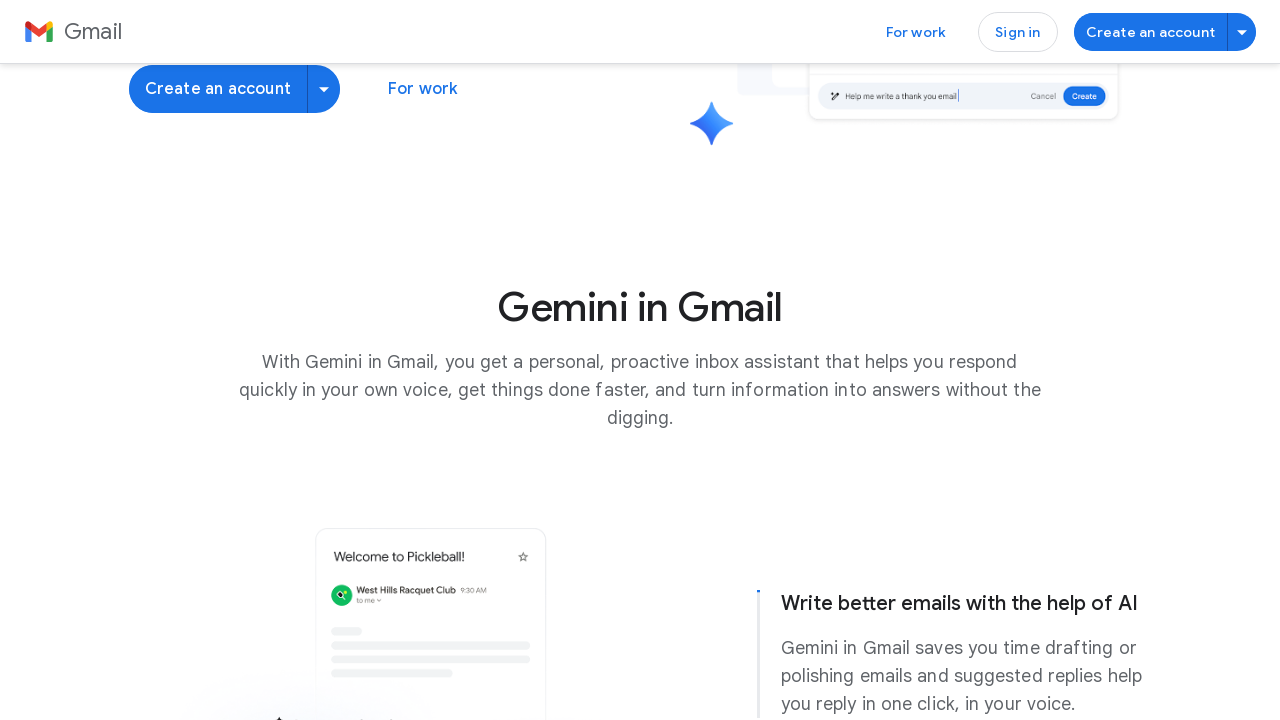

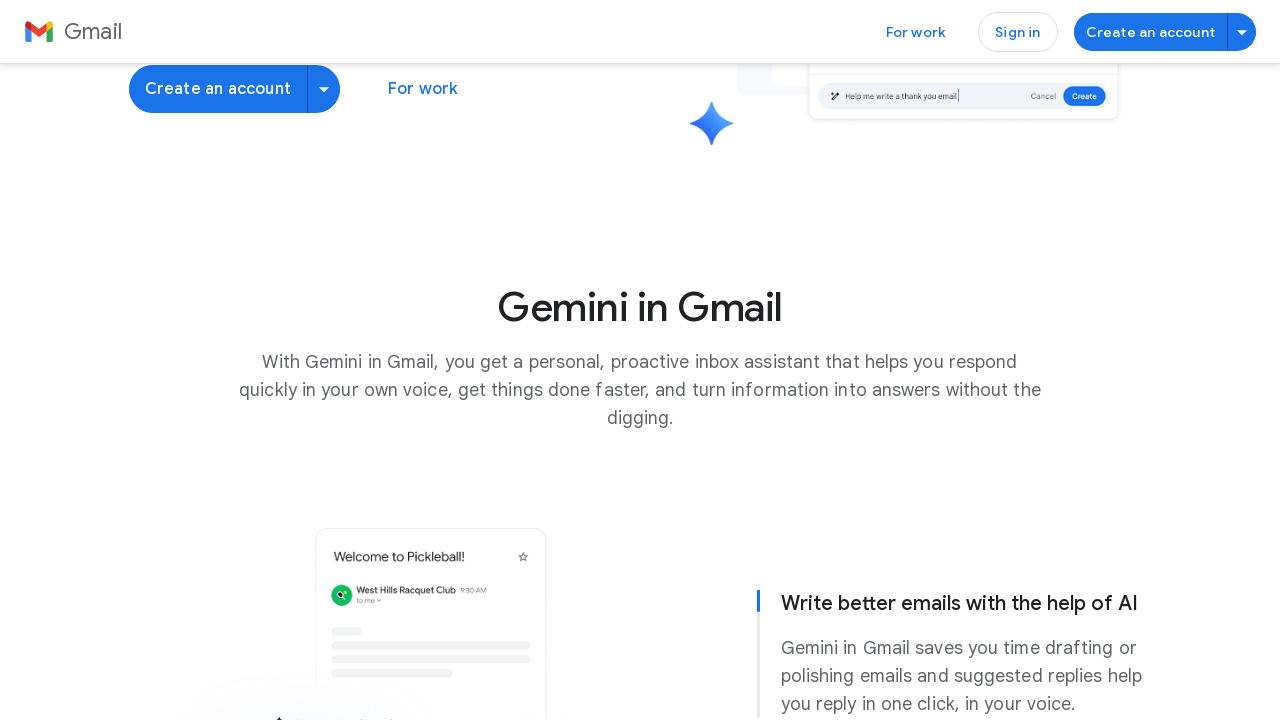